Tests that the input field is cleared after adding a todo item

Starting URL: https://demo.playwright.dev/todomvc

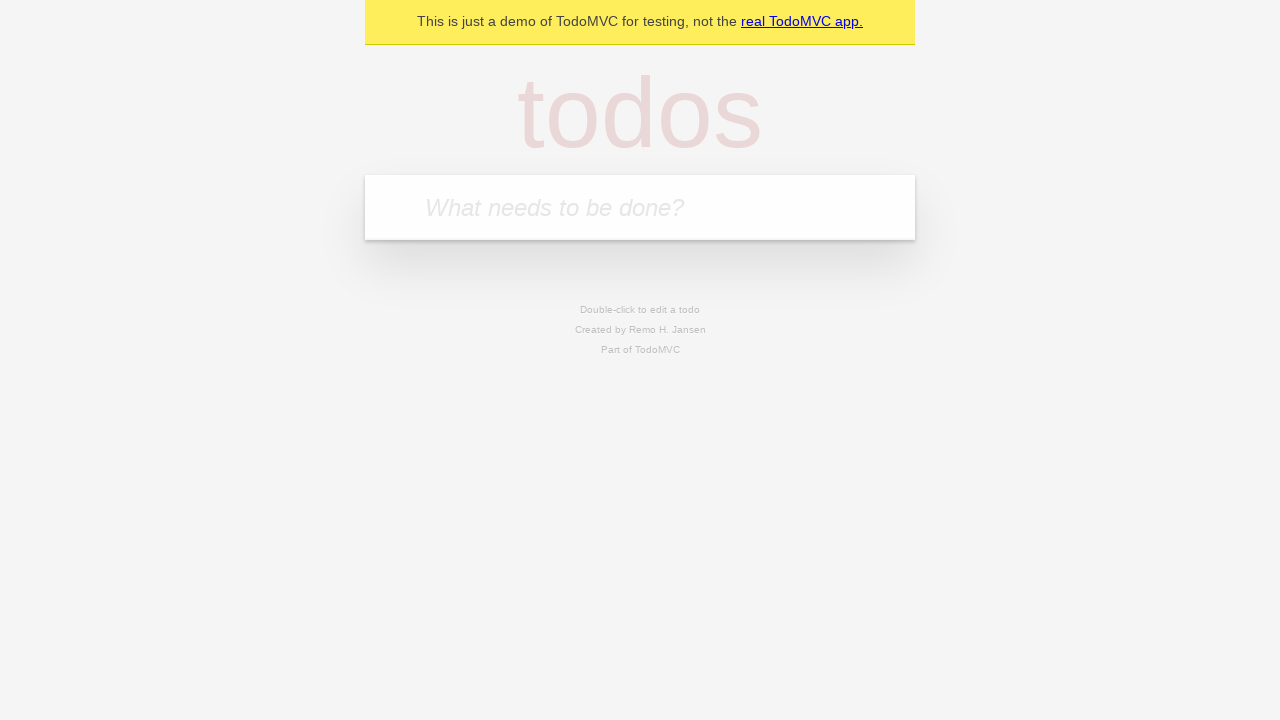

Filled todo input field with 'buy some cheese' on internal:attr=[placeholder="What needs to be done?"i]
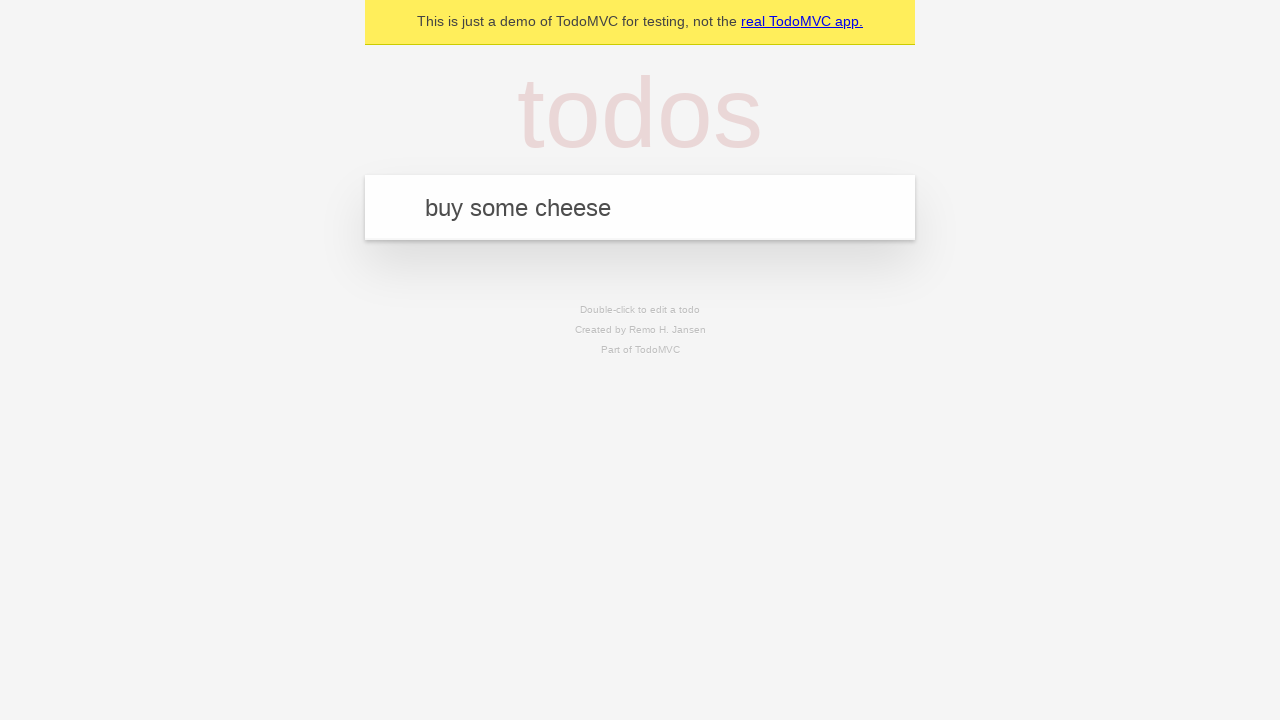

Pressed Enter to add the todo item on internal:attr=[placeholder="What needs to be done?"i]
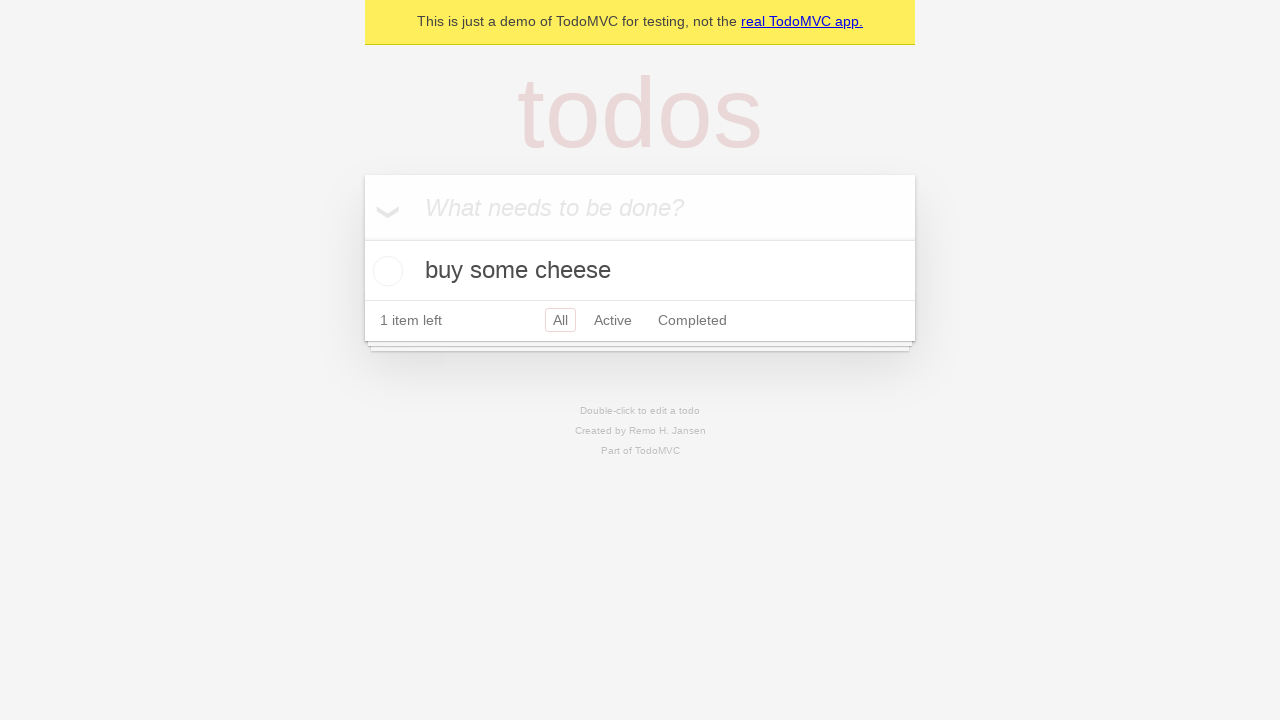

Todo item appeared in the list
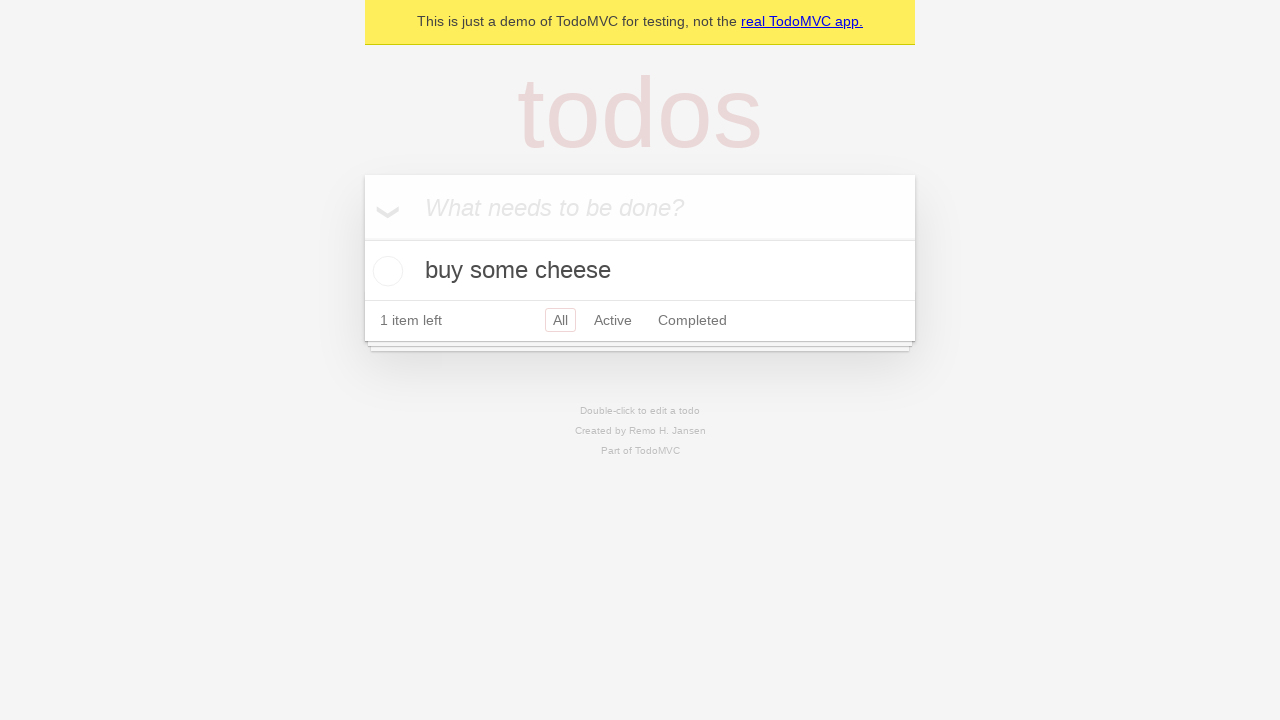

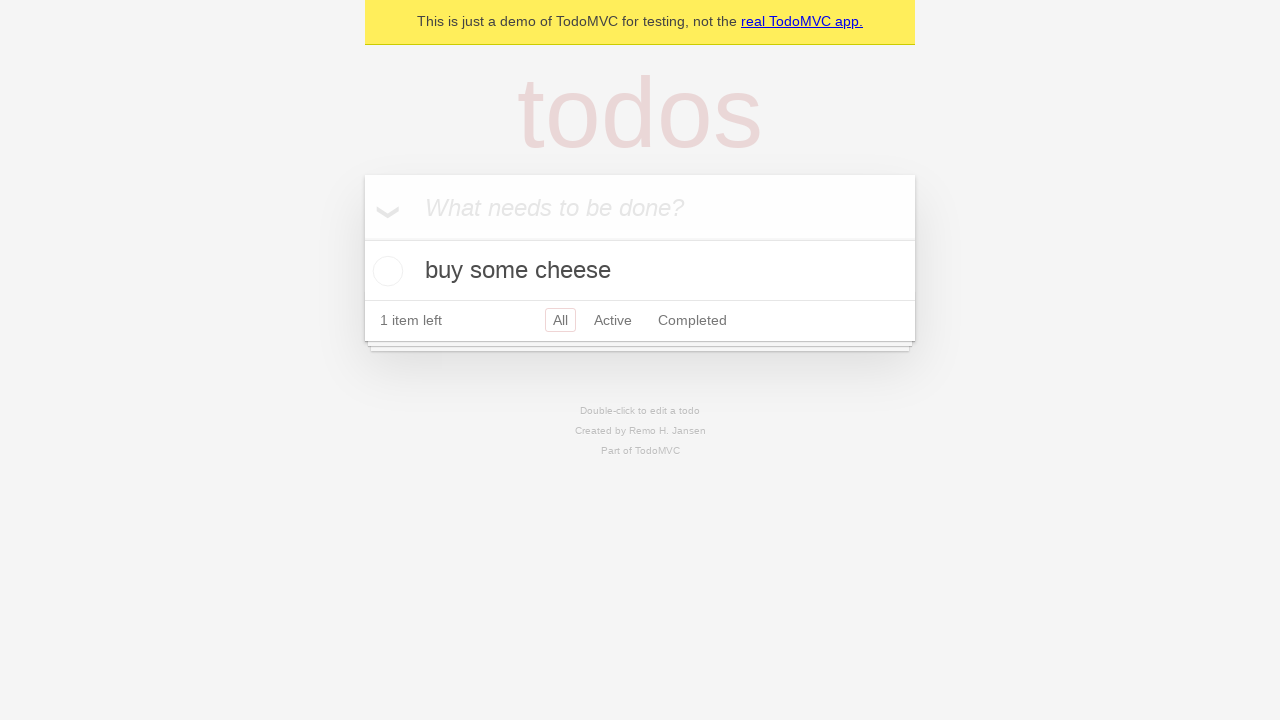